Tests dropdown selection functionality on OrangeHRM contact sales form by selecting a country from the dropdown menu without using Select class

Starting URL: https://www.orangehrm.com/en/contact-sales/

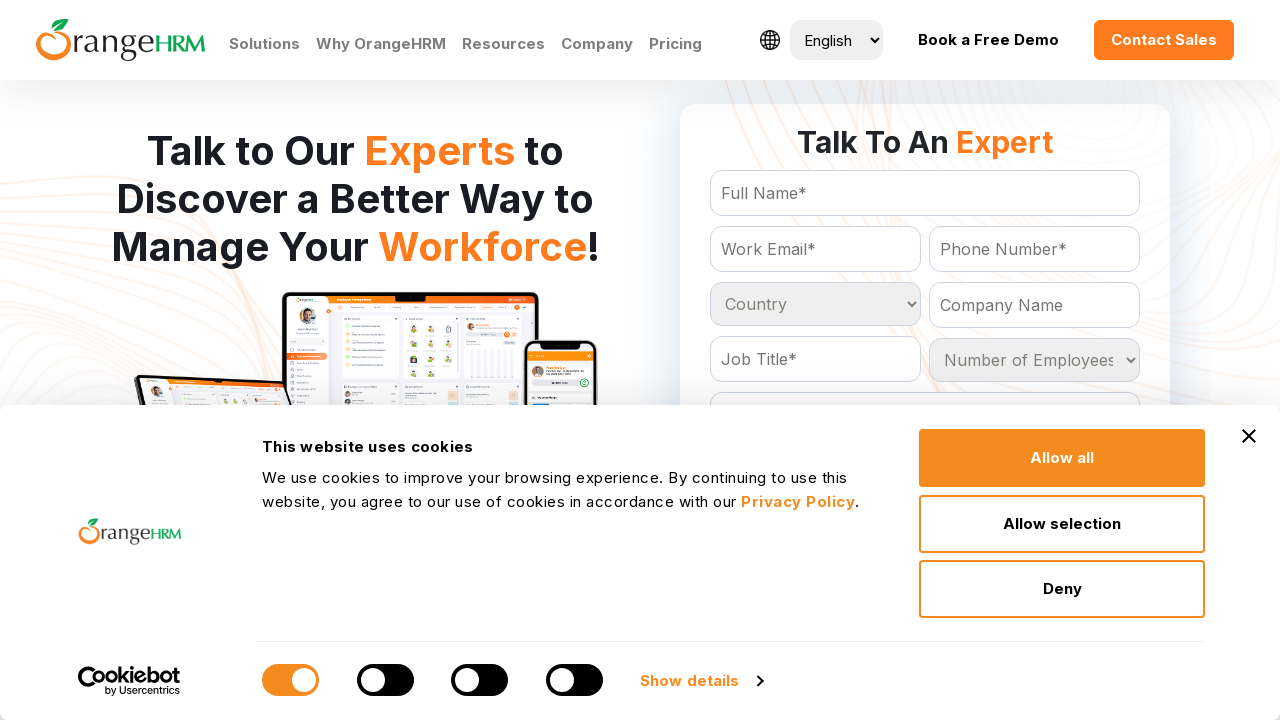

Retrieved all country dropdown options from the contact sales form
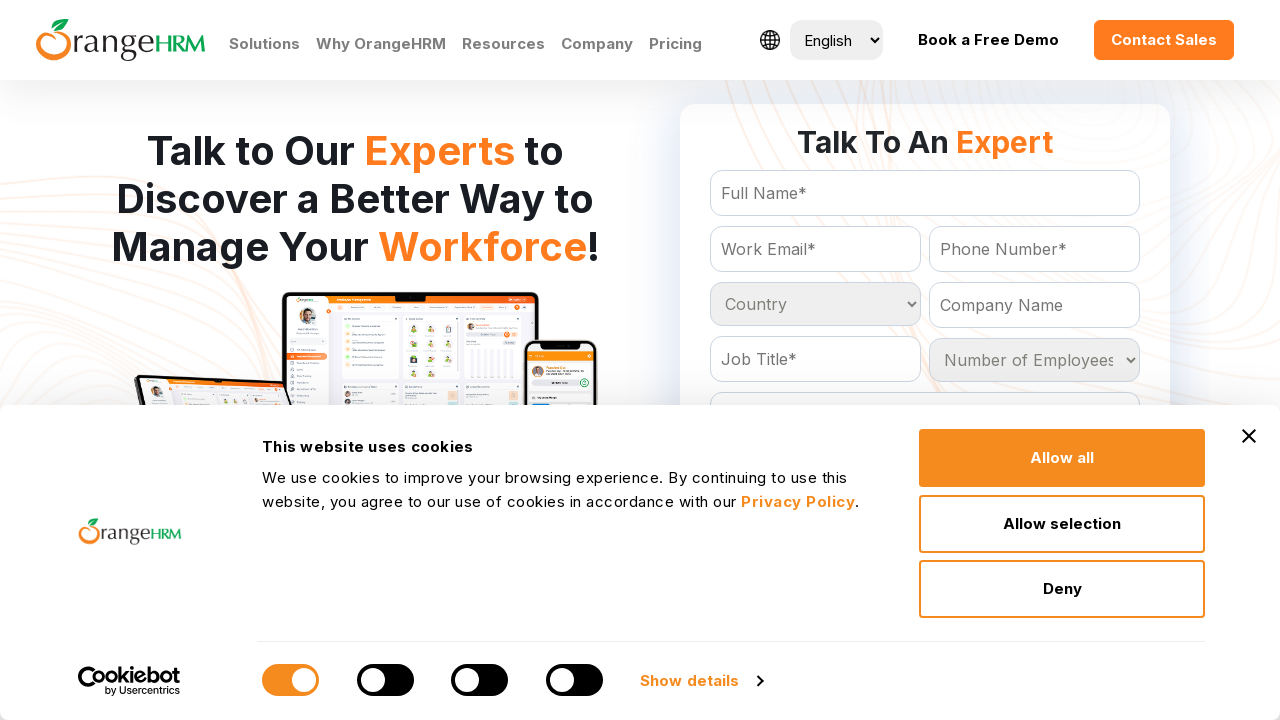

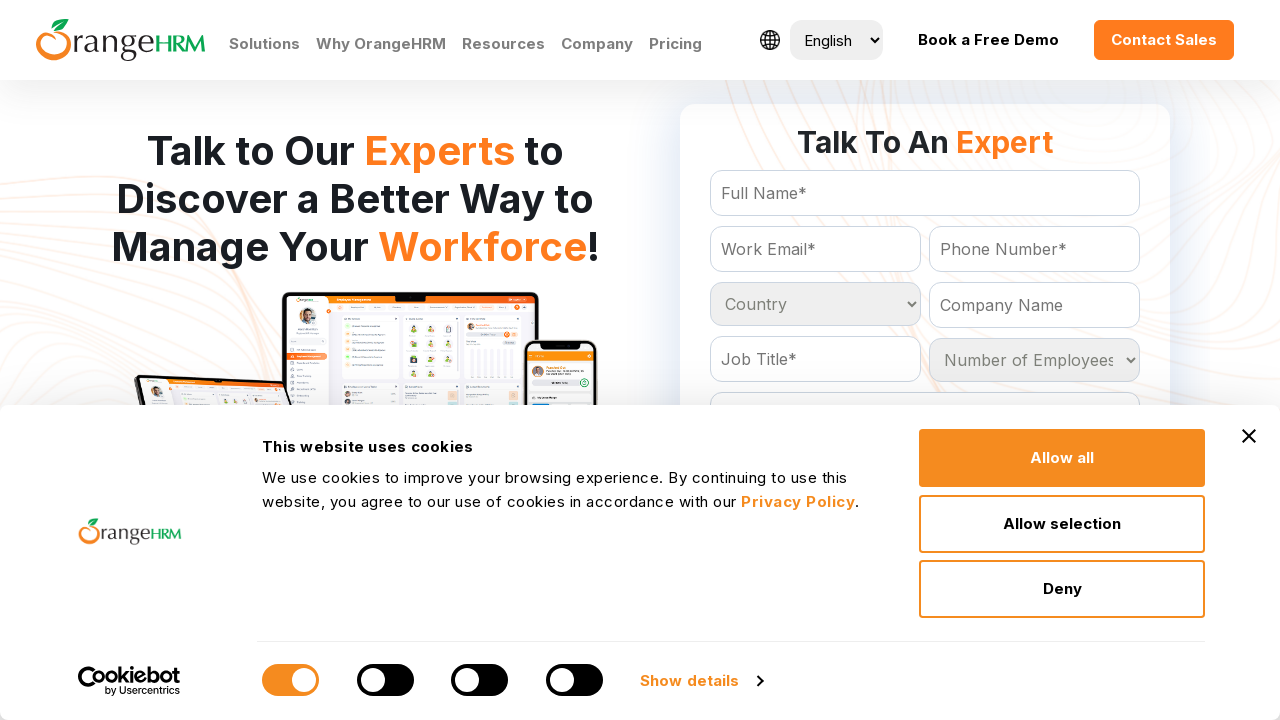